Tests submitting an empty form, clicking Yes to confirm, and verifying the generic thank you message without a name

Starting URL: https://kristinek.github.io/site/tasks/provide_feedback

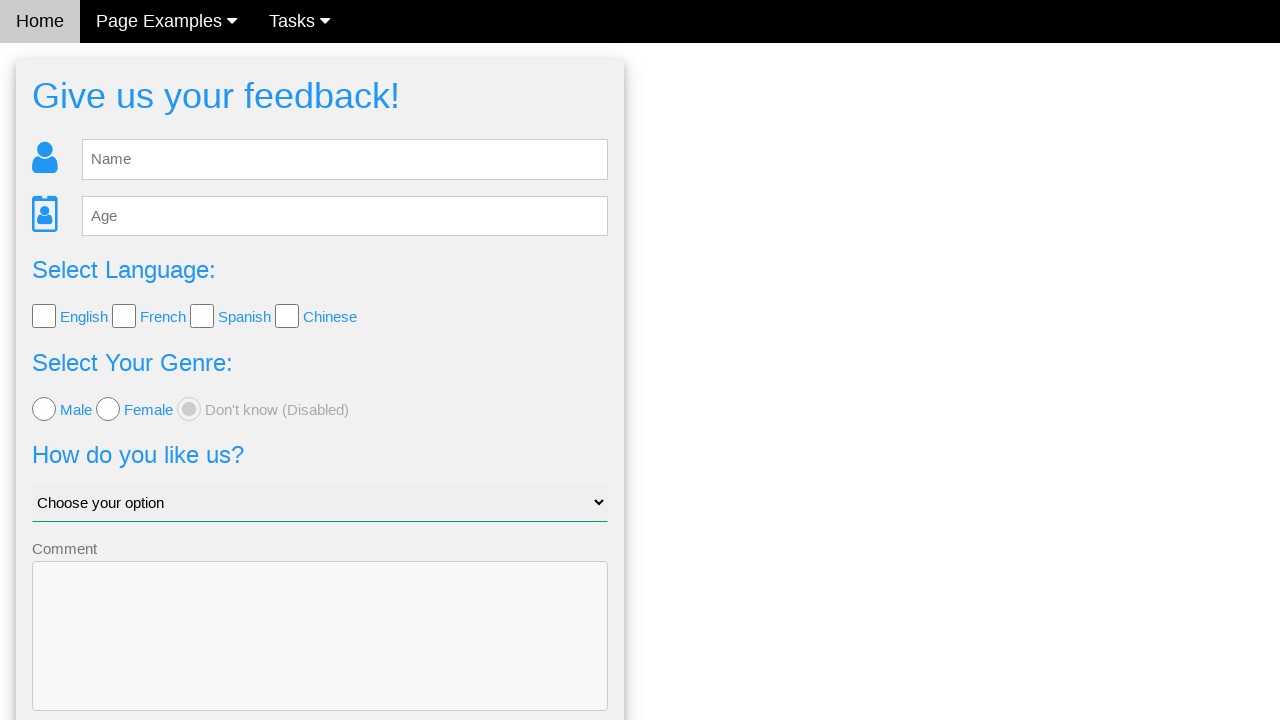

Clicked Send button without entering any feedback at (320, 656) on .w3-btn-block
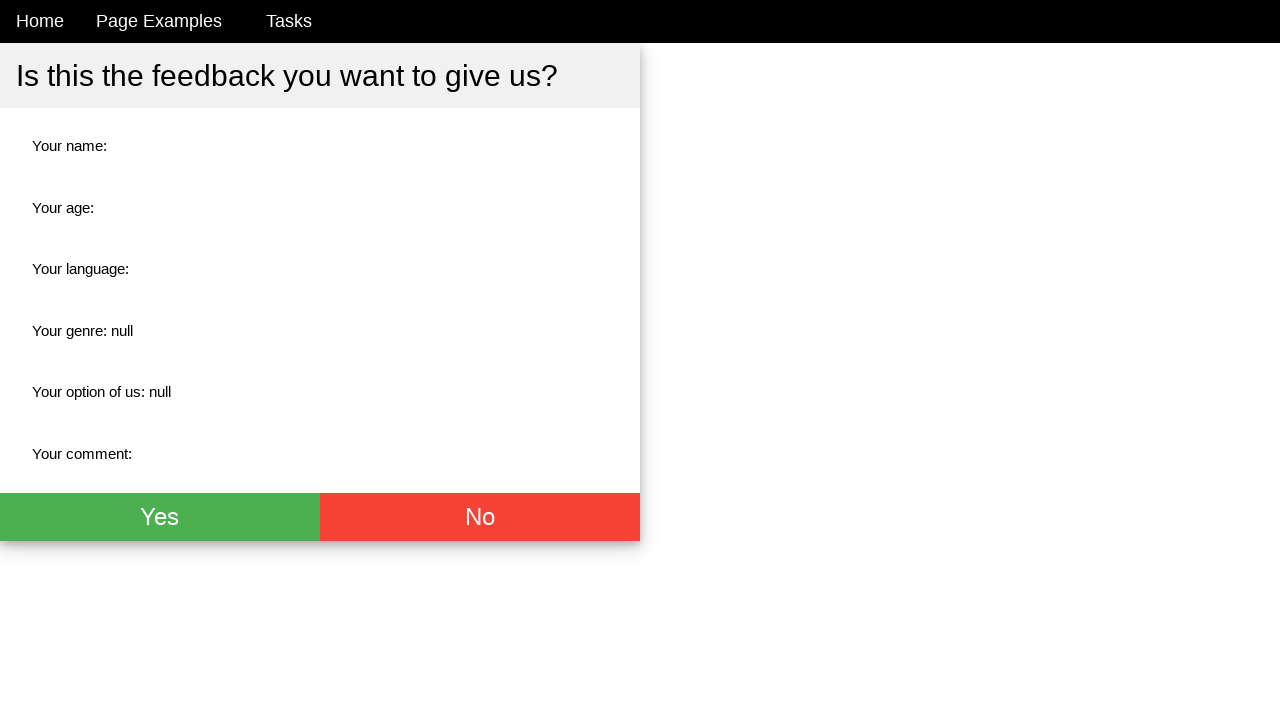

Clicked Yes button to confirm empty form submission at (160, 517) on .w3-green
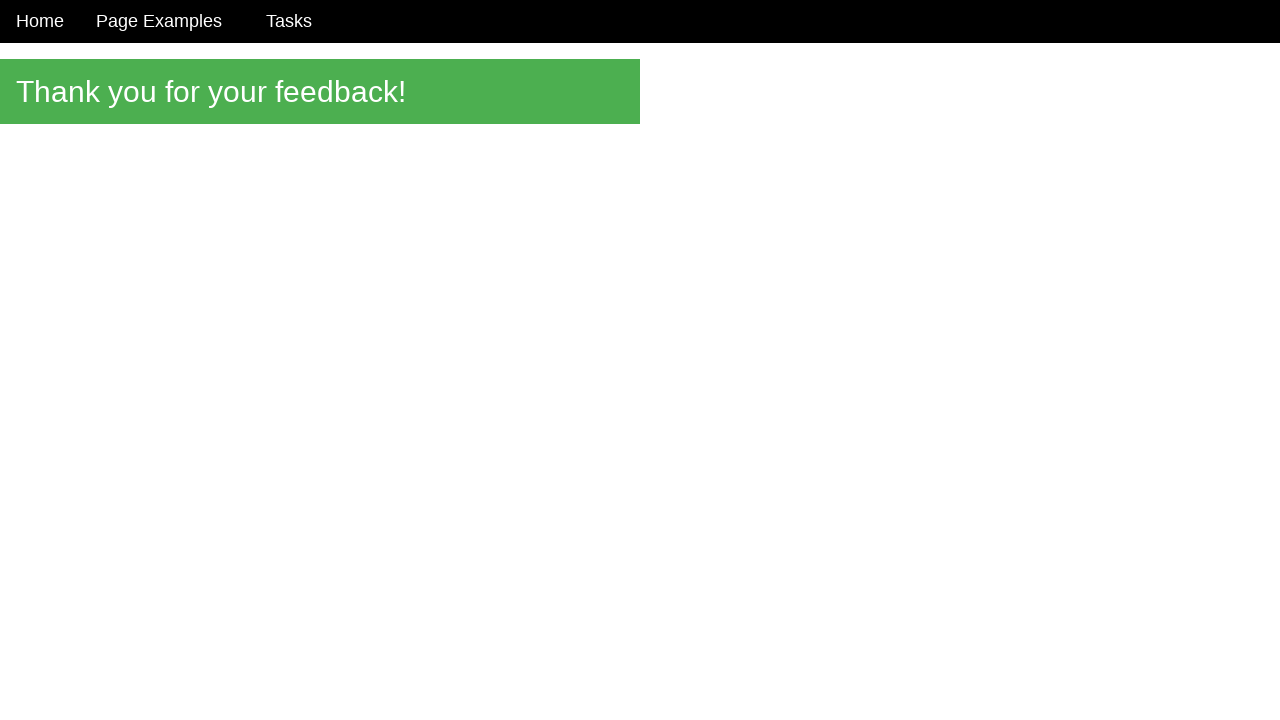

Thank you message element loaded
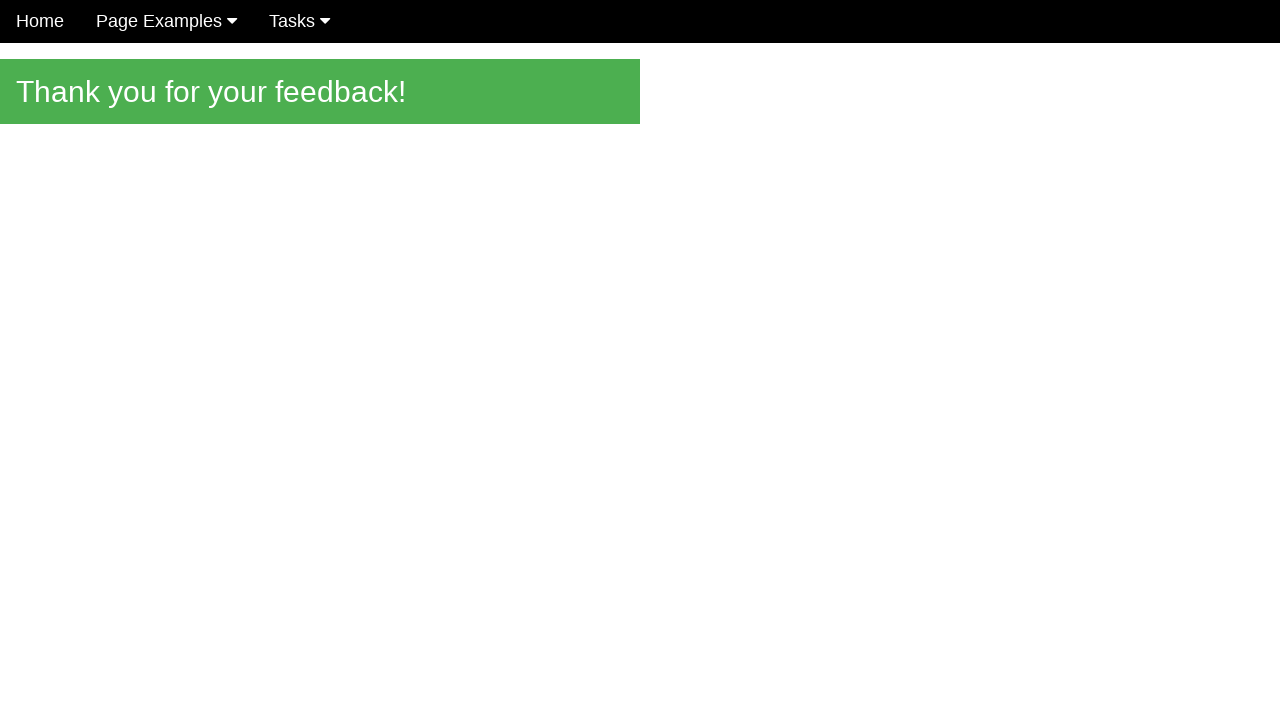

Retrieved thank you message text
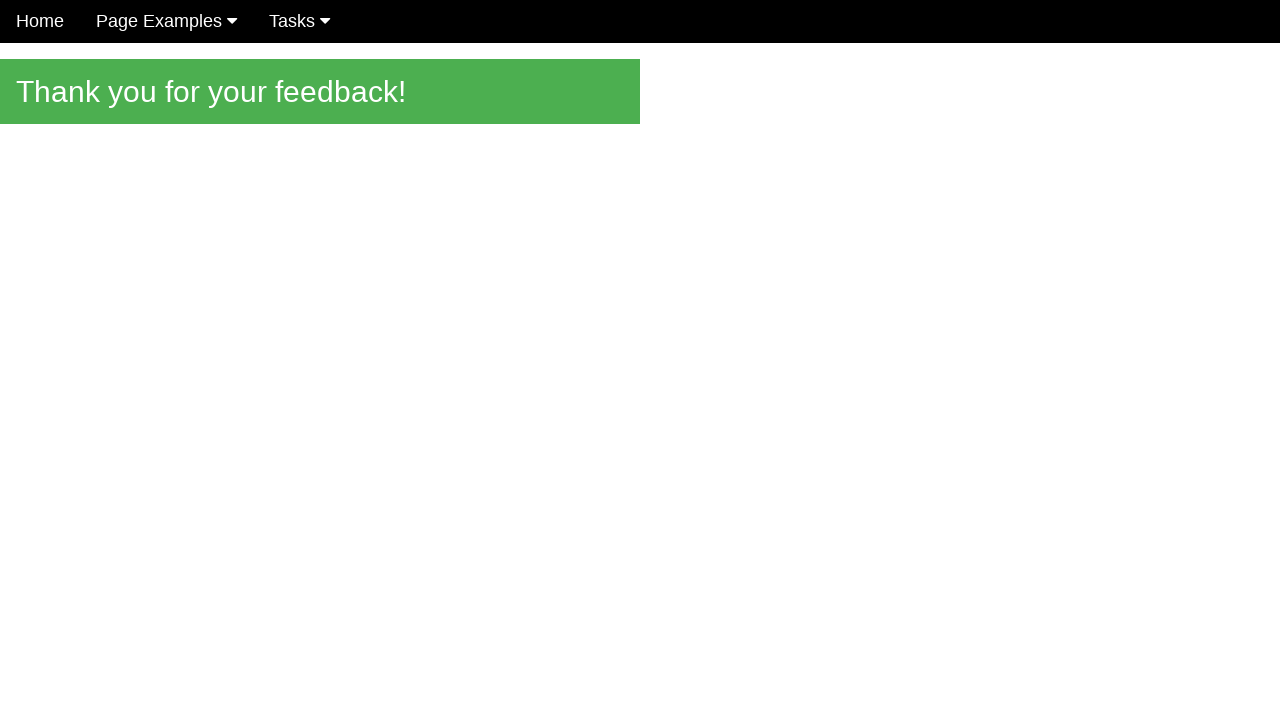

Verified generic thank you message without name is displayed
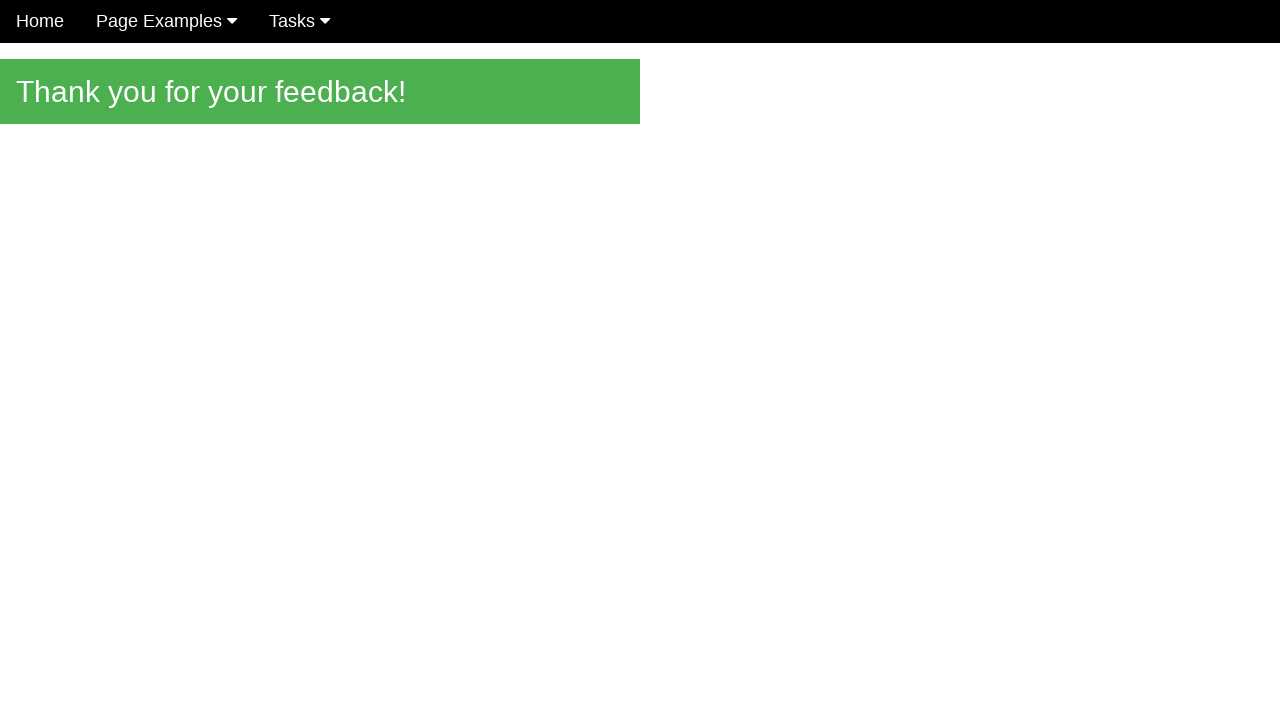

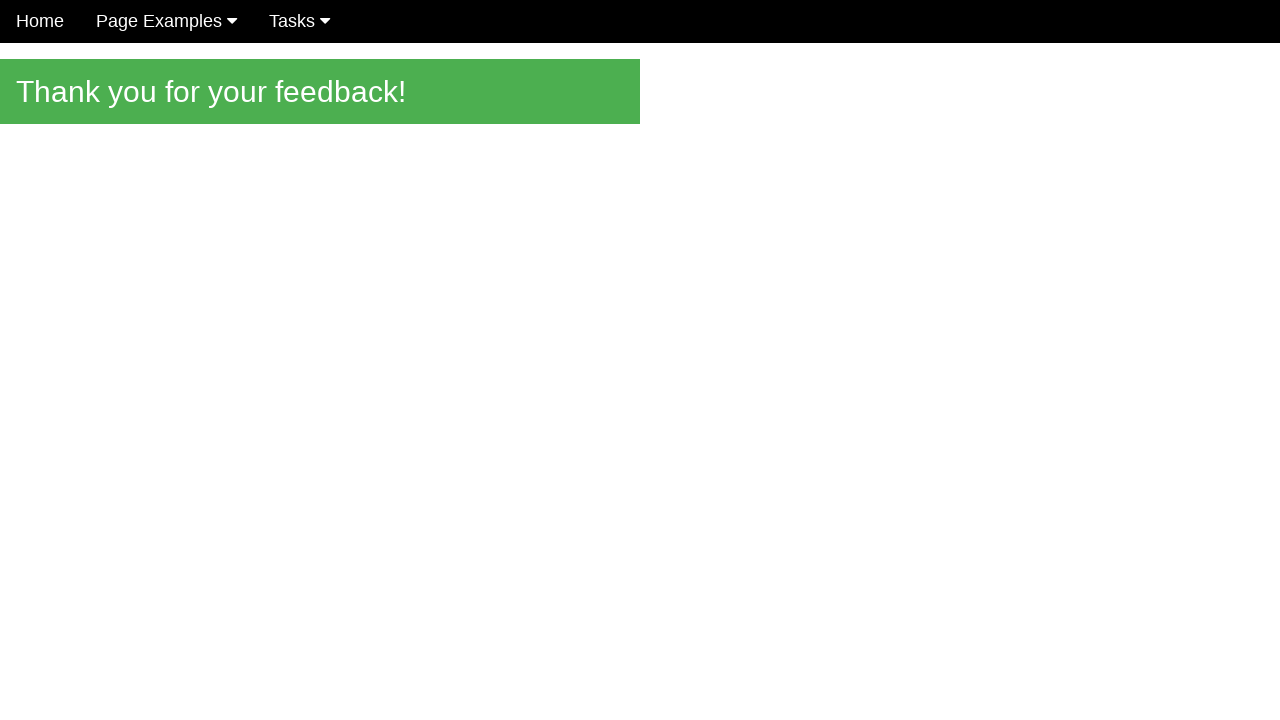